Tests multi-level menu navigation by hovering through menu items and clicking on a nested sub-item

Starting URL: https://demoqa.com/menu

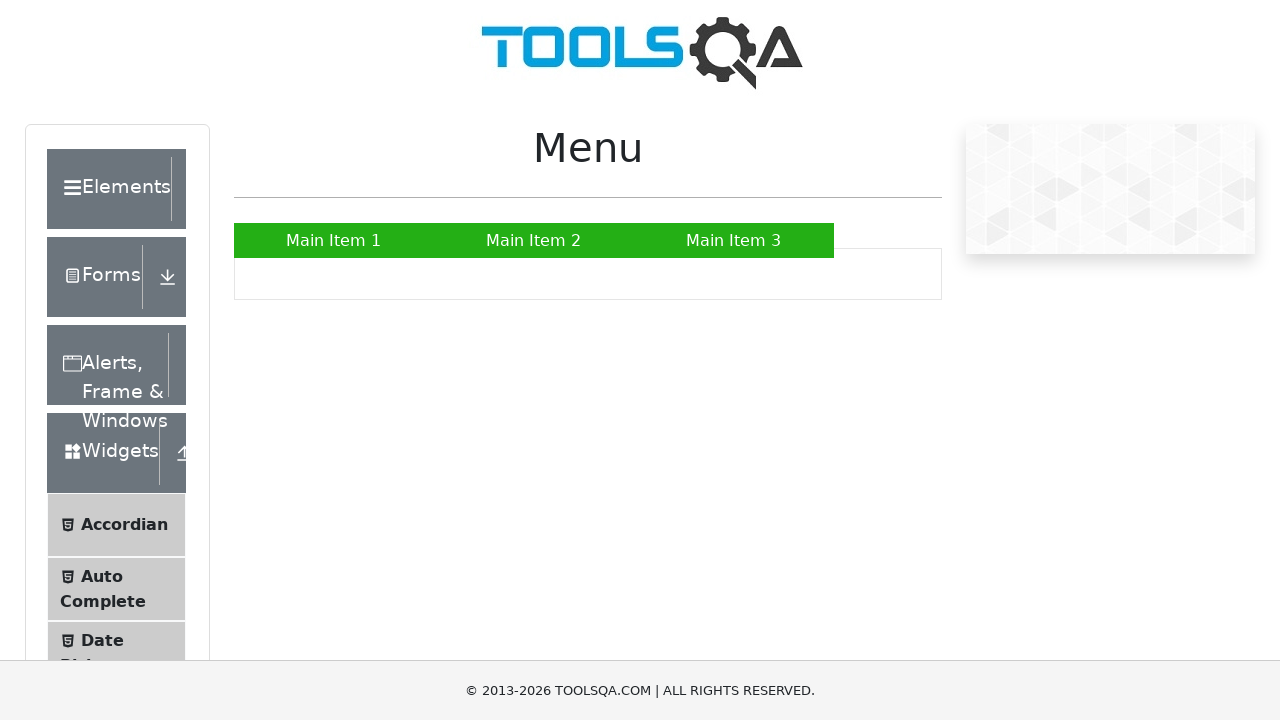

Hovered over Main Item 1 at (334, 240) on xpath=//a[text()="Main Item 1"]
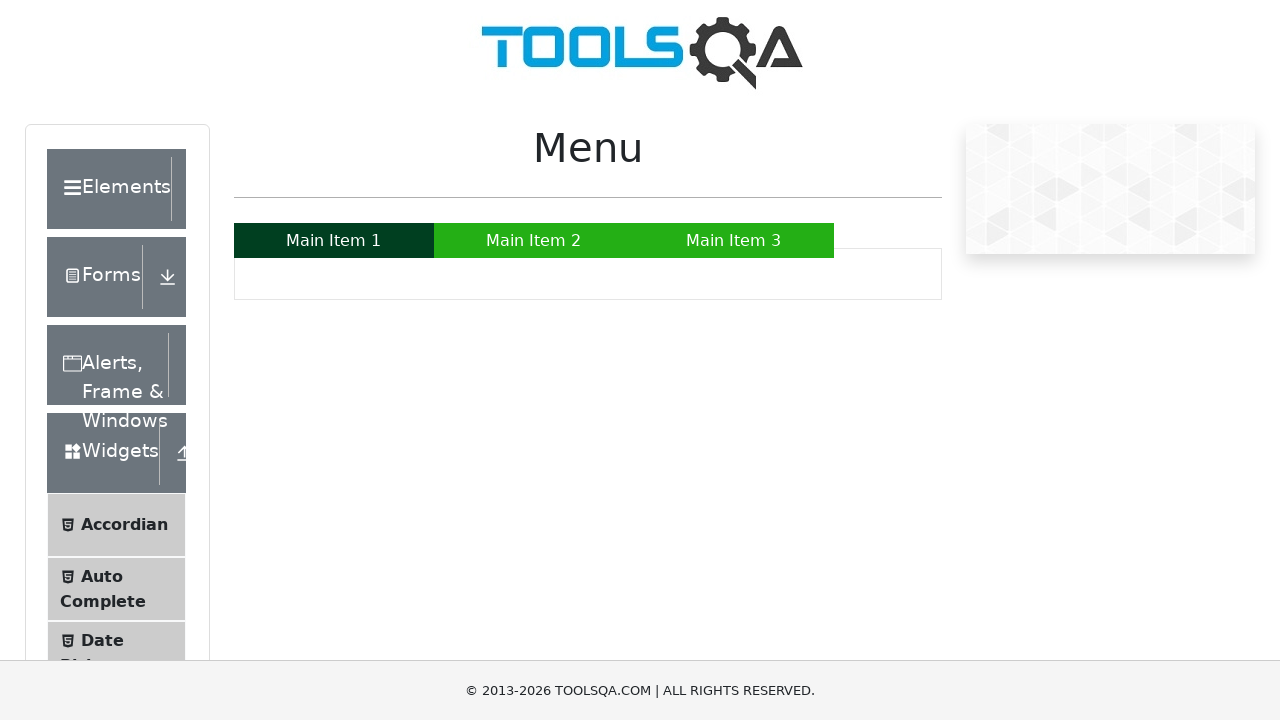

Waited 1000ms for menu animation
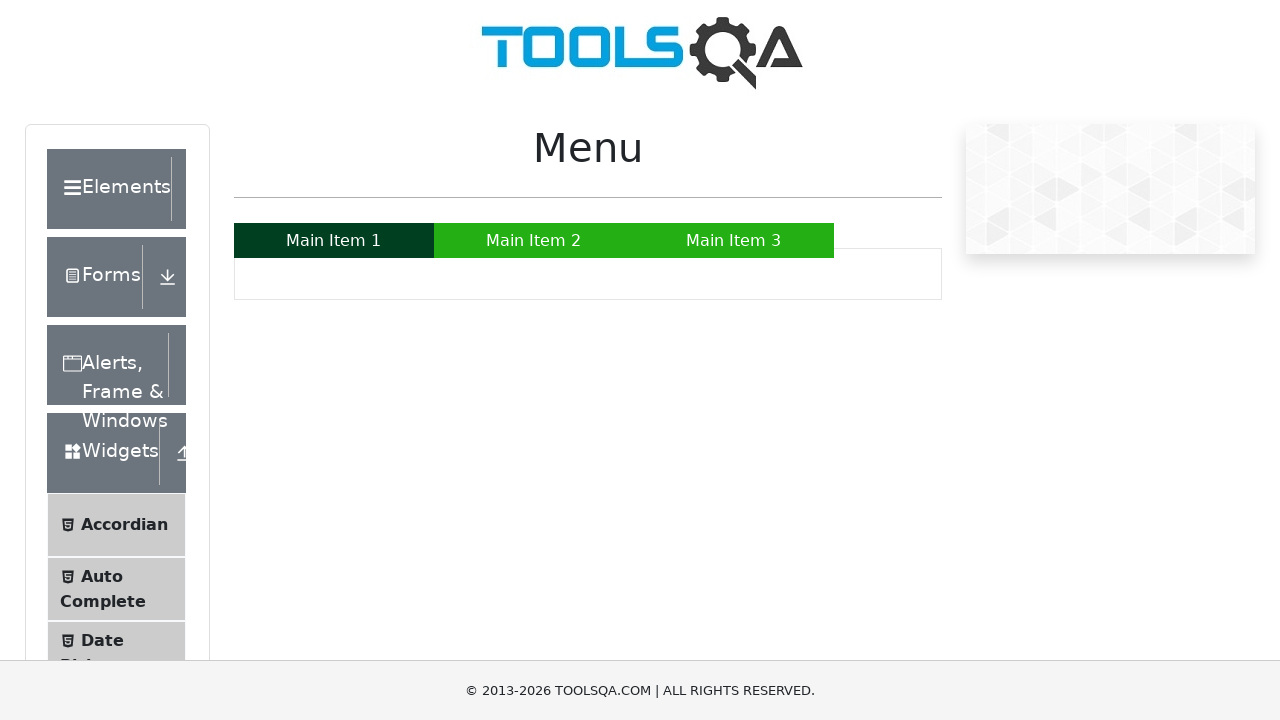

Hovered over Main Item 3 at (734, 240) on xpath=//a[text()="Main Item 3"]
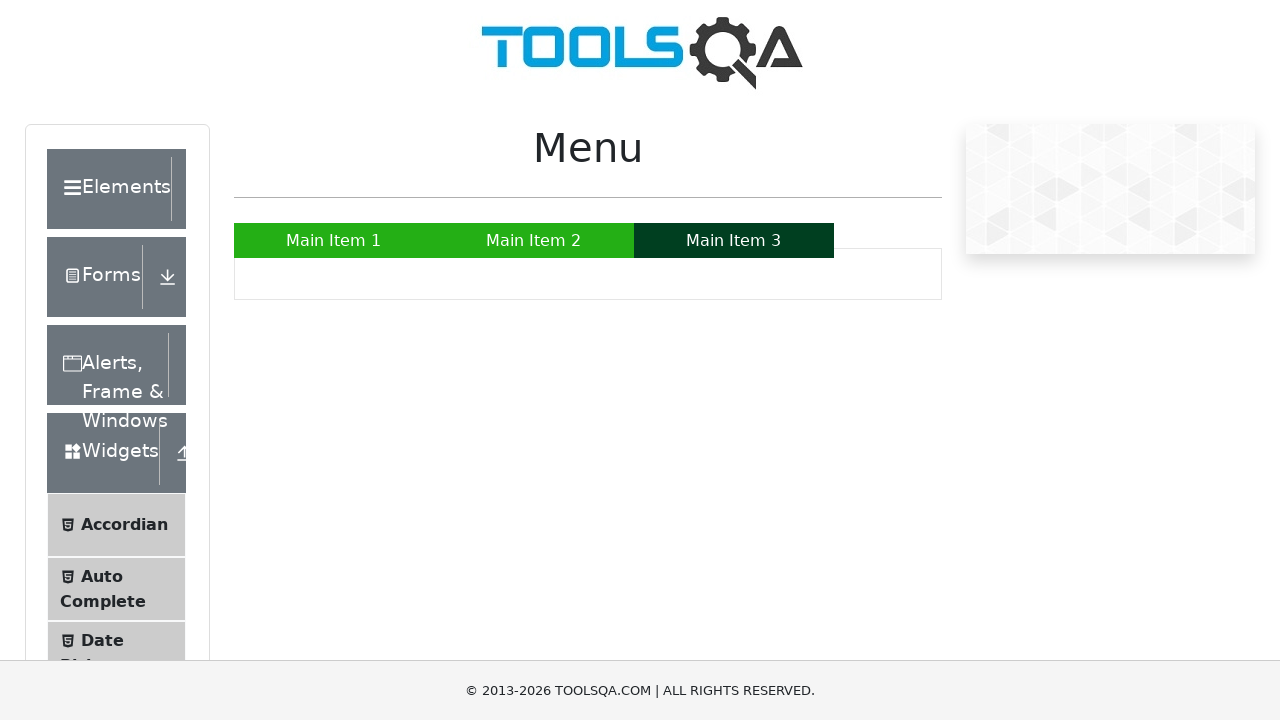

Waited 1000ms for menu animation
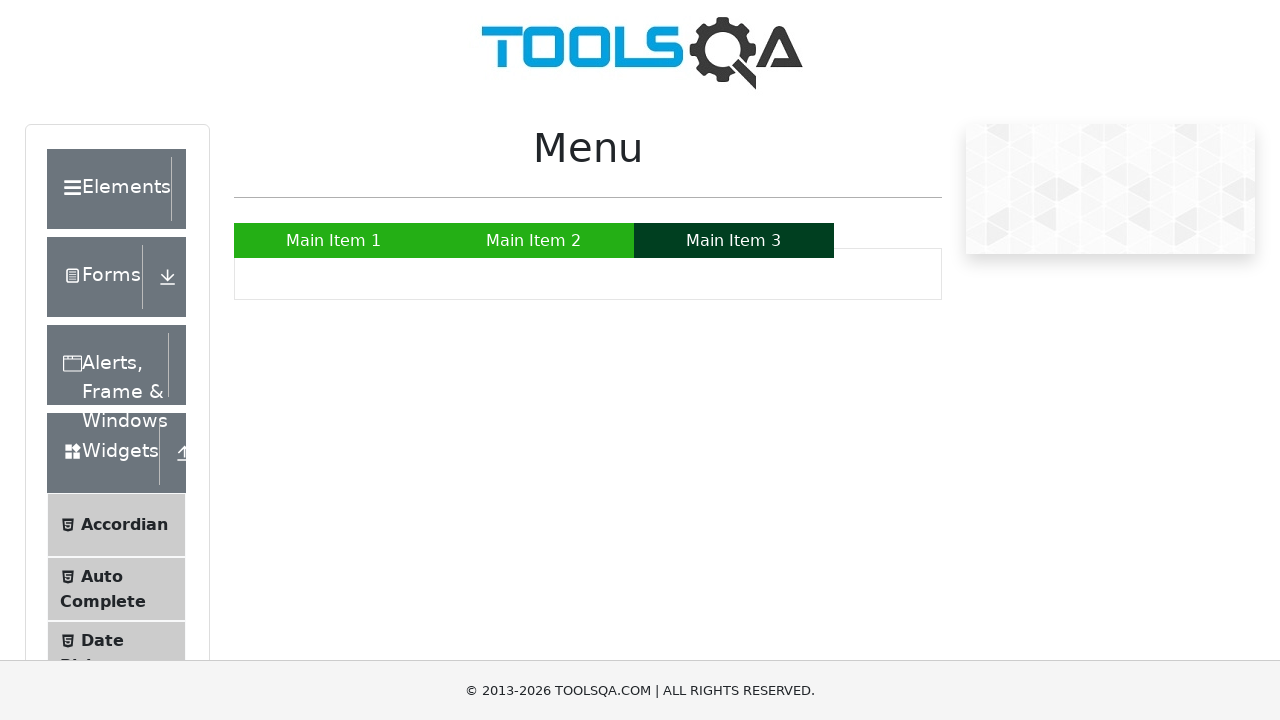

Hovered over Main Item 2 at (534, 240) on xpath=//a[text()="Main Item 2"]
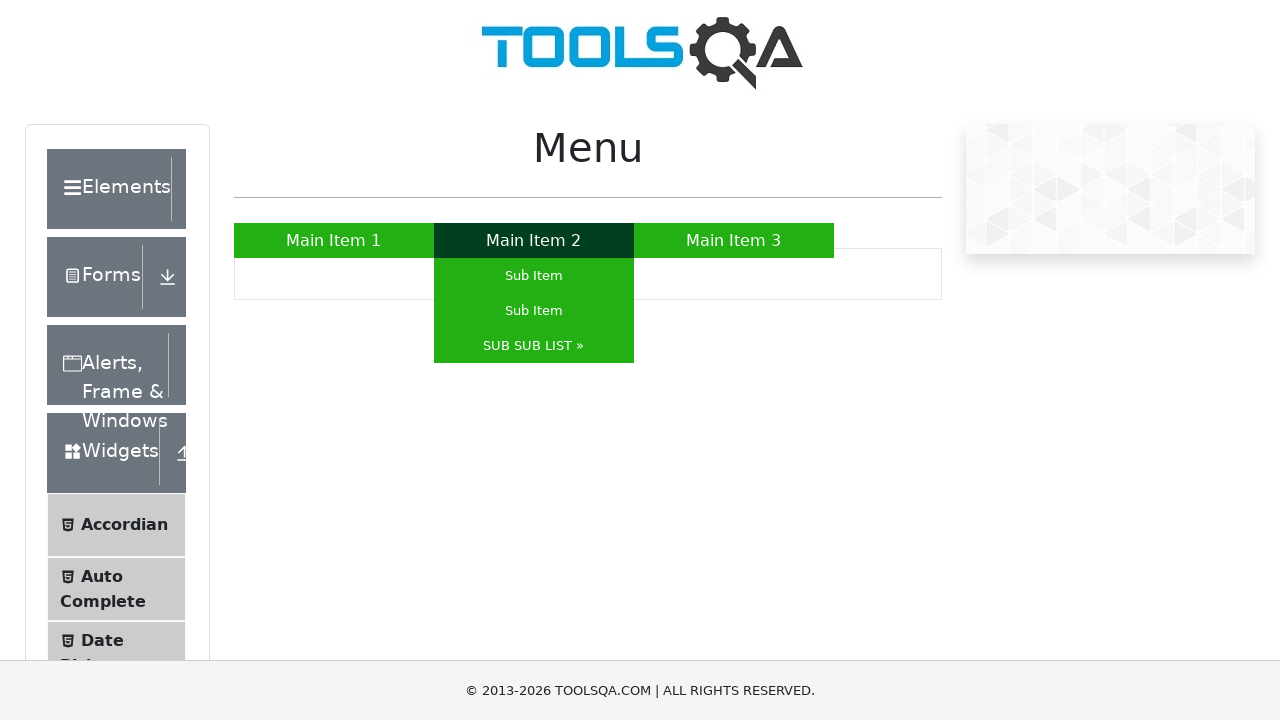

Waited 1000ms for menu animation
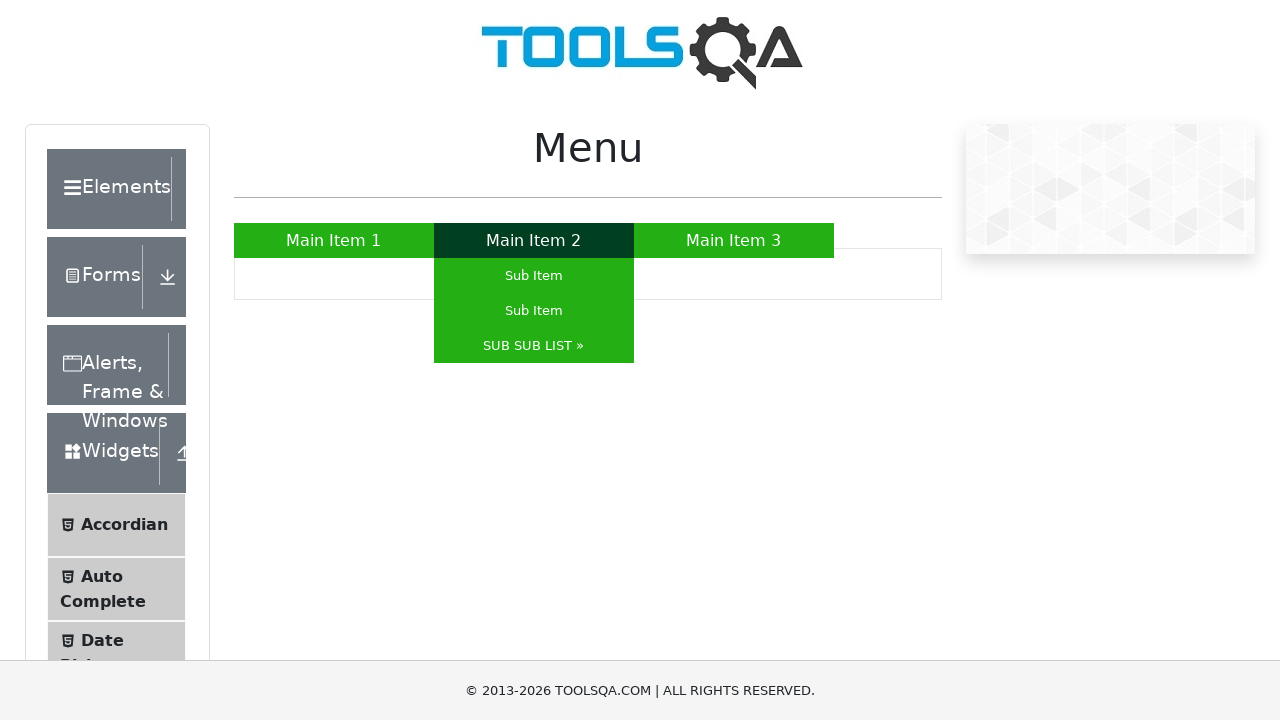

Hovered over SUB SUB LIST at (534, 346) on xpath=//a[text()="SUB SUB LIST »"]
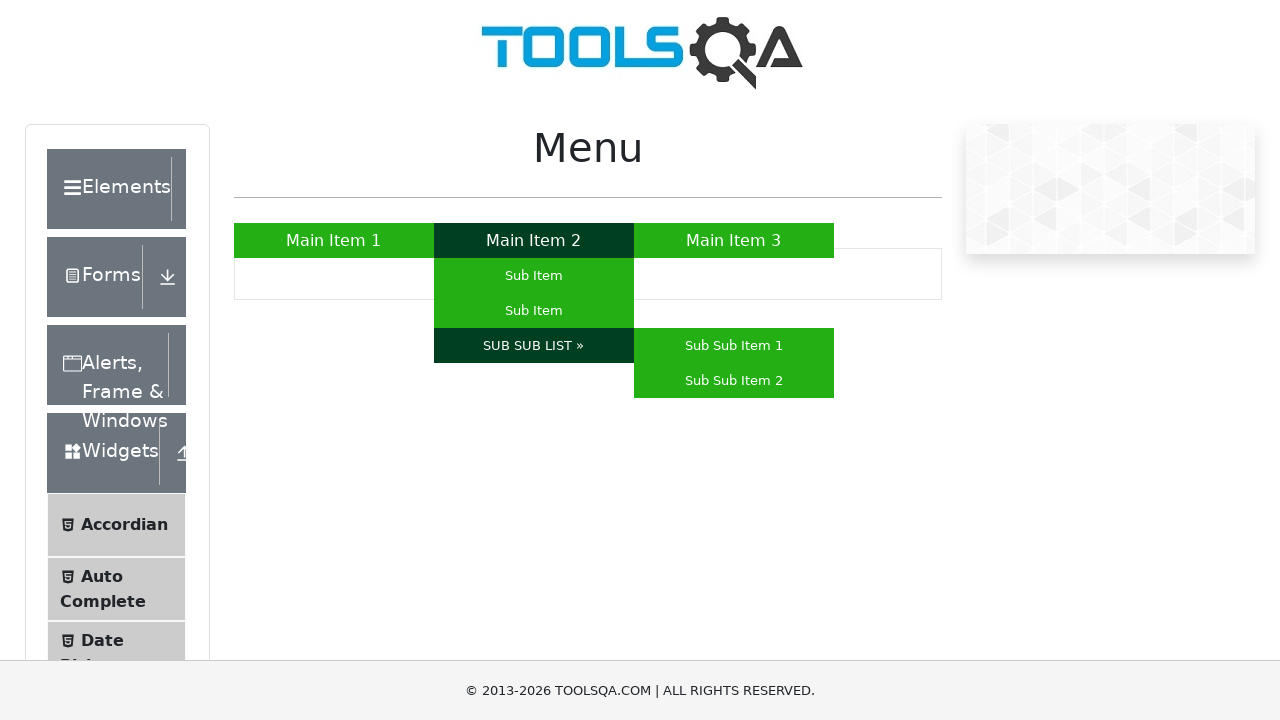

Waited 1000ms for submenu animation
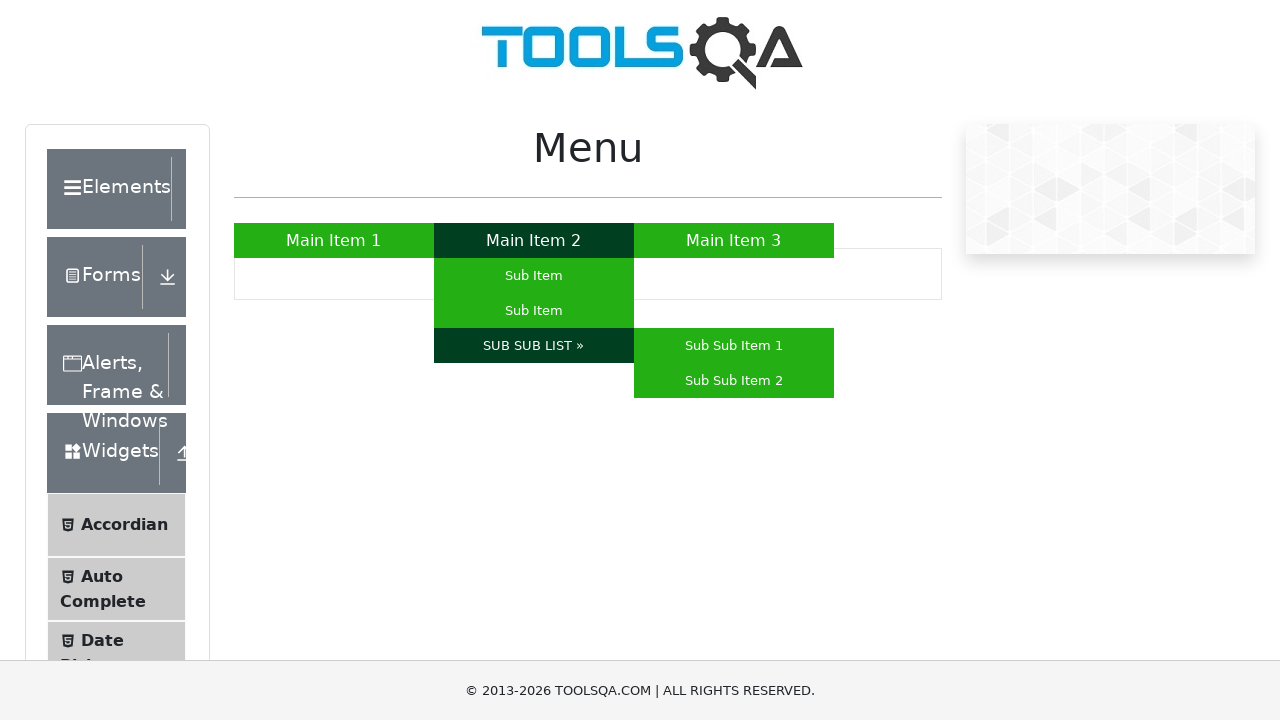

Hovered over Sub Sub Item 2 at (734, 380) on xpath=//a[text()="Sub Sub Item 2"]
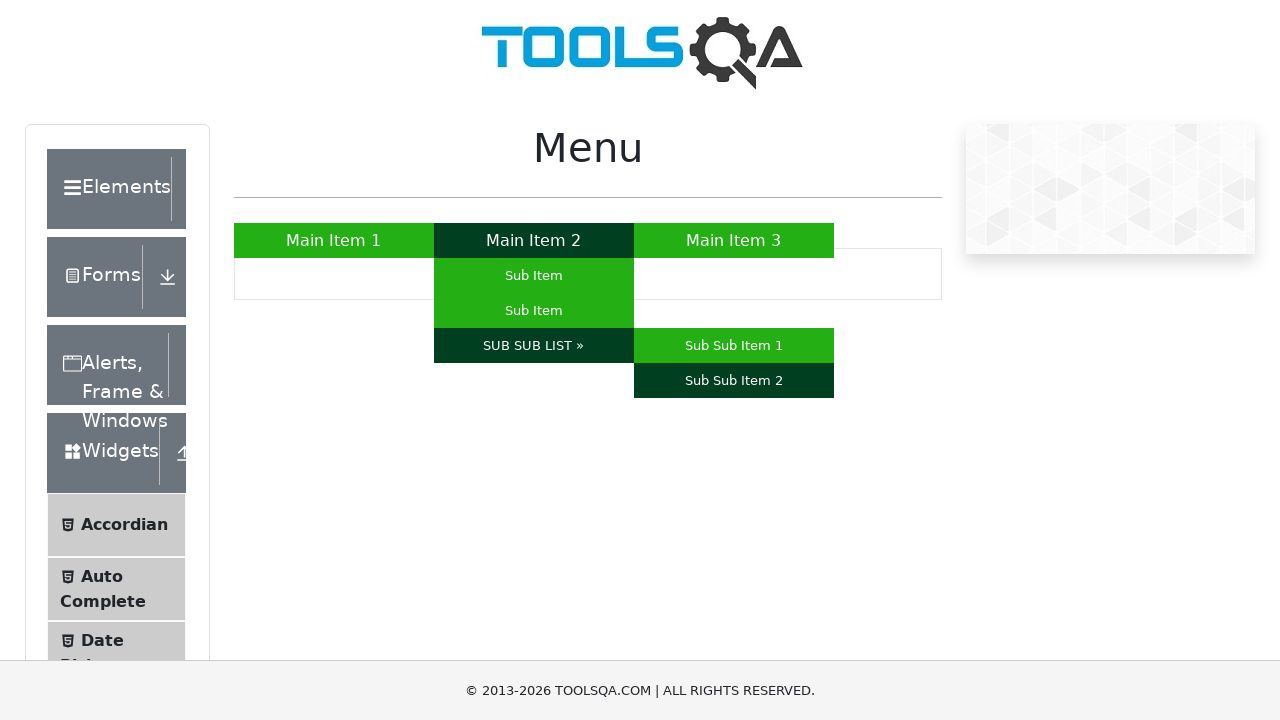

Clicked on Sub Sub Item 2 to navigate at (734, 380) on xpath=//a[text()="Sub Sub Item 2"]
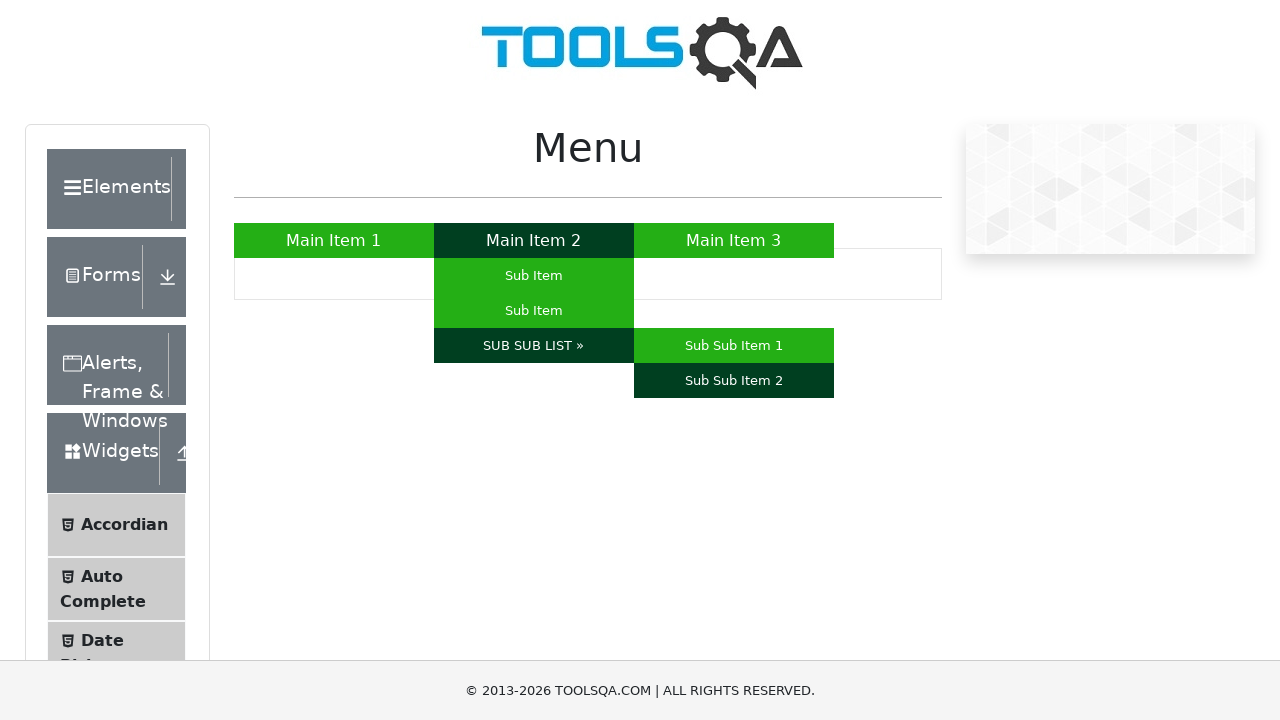

Waited 3000ms for page load after menu navigation
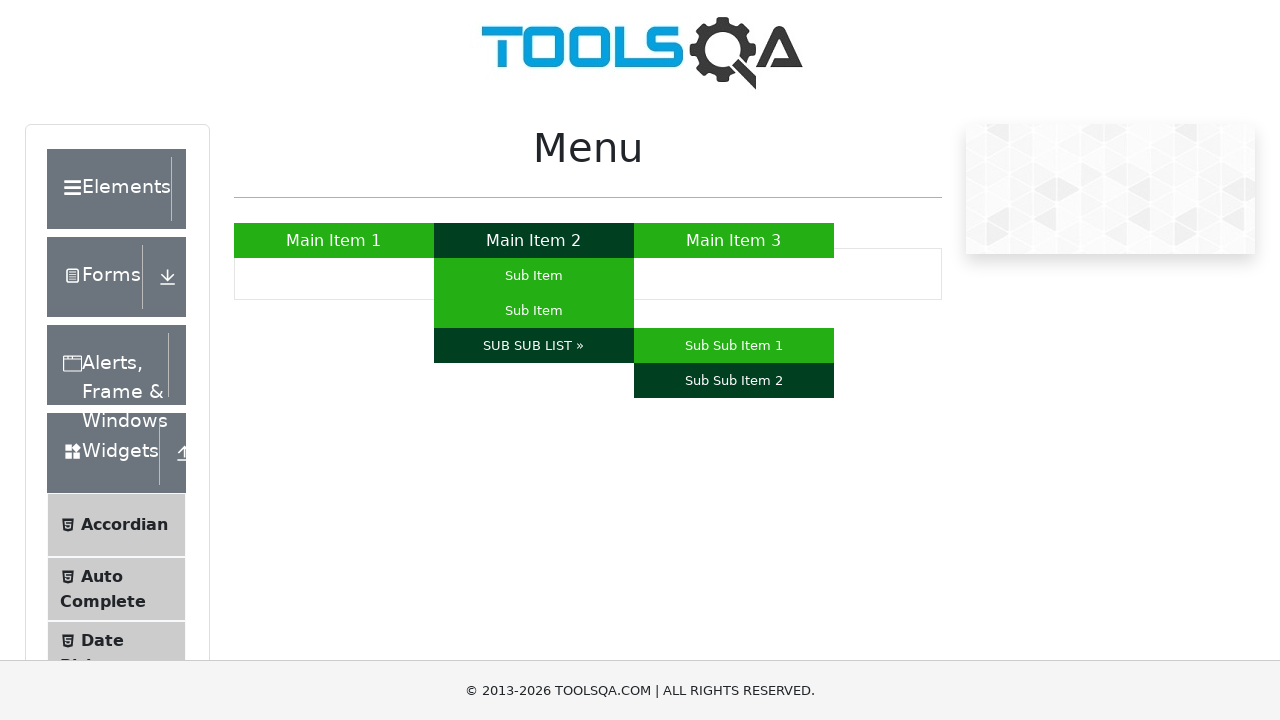

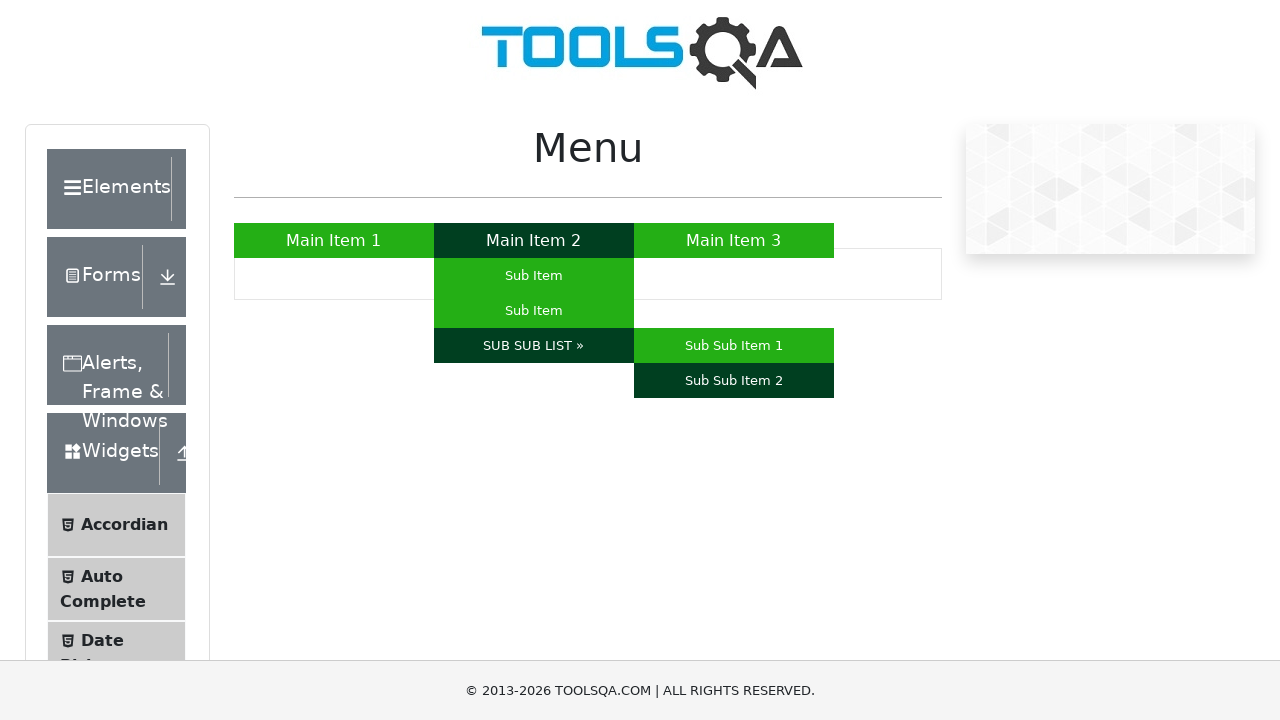